Tests navigation flow by clicking on the sign-in button, then the create account link, and navigating back to the homepage twice.

Starting URL: https://mystore-testlab.coderslab.pl/index.php

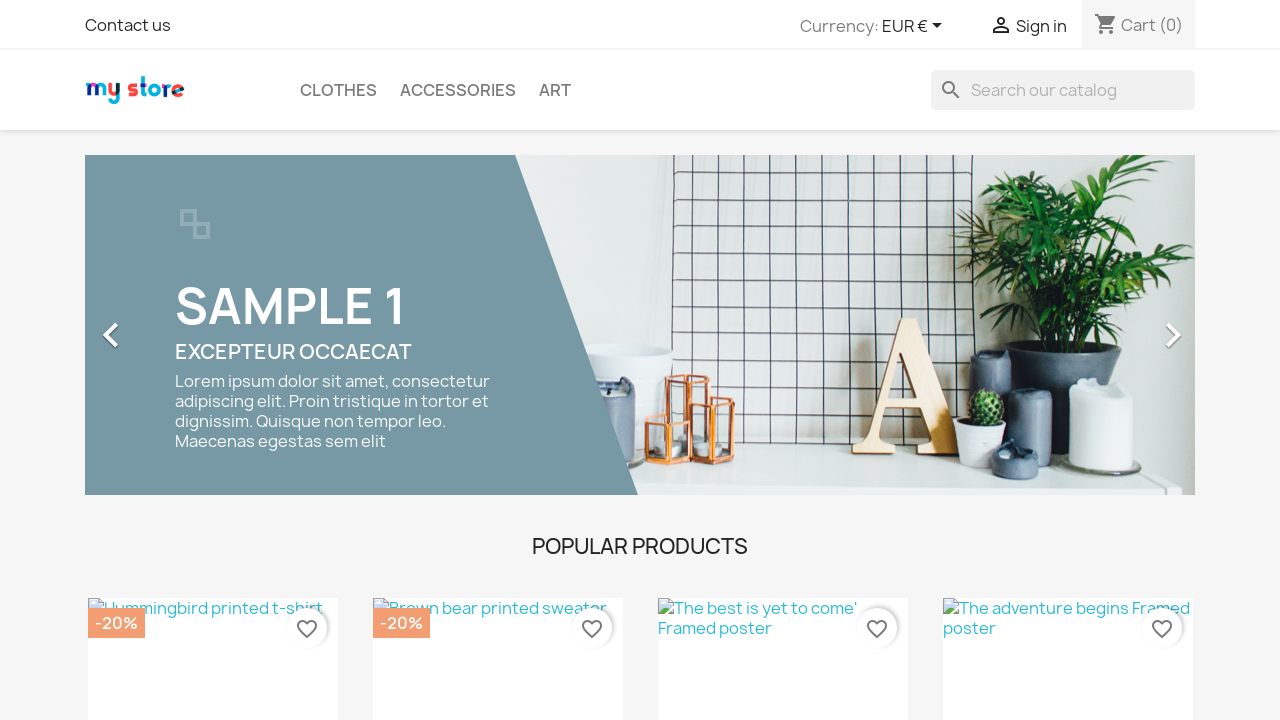

Clicked on 'Log in to your customer account' button at (1001, 27) on a[title='Log in to your customer account']
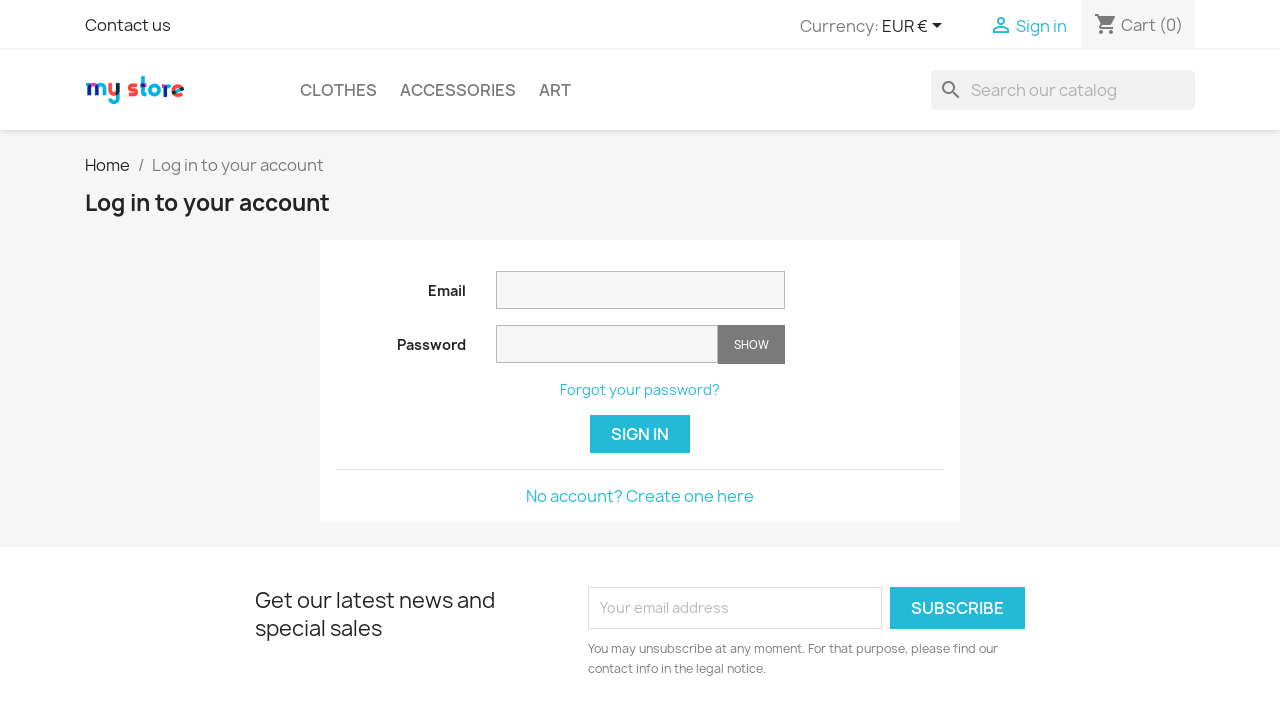

Clicked on 'Create one here' link for account creation at (640, 496) on a:has-text('No account? Create one here')
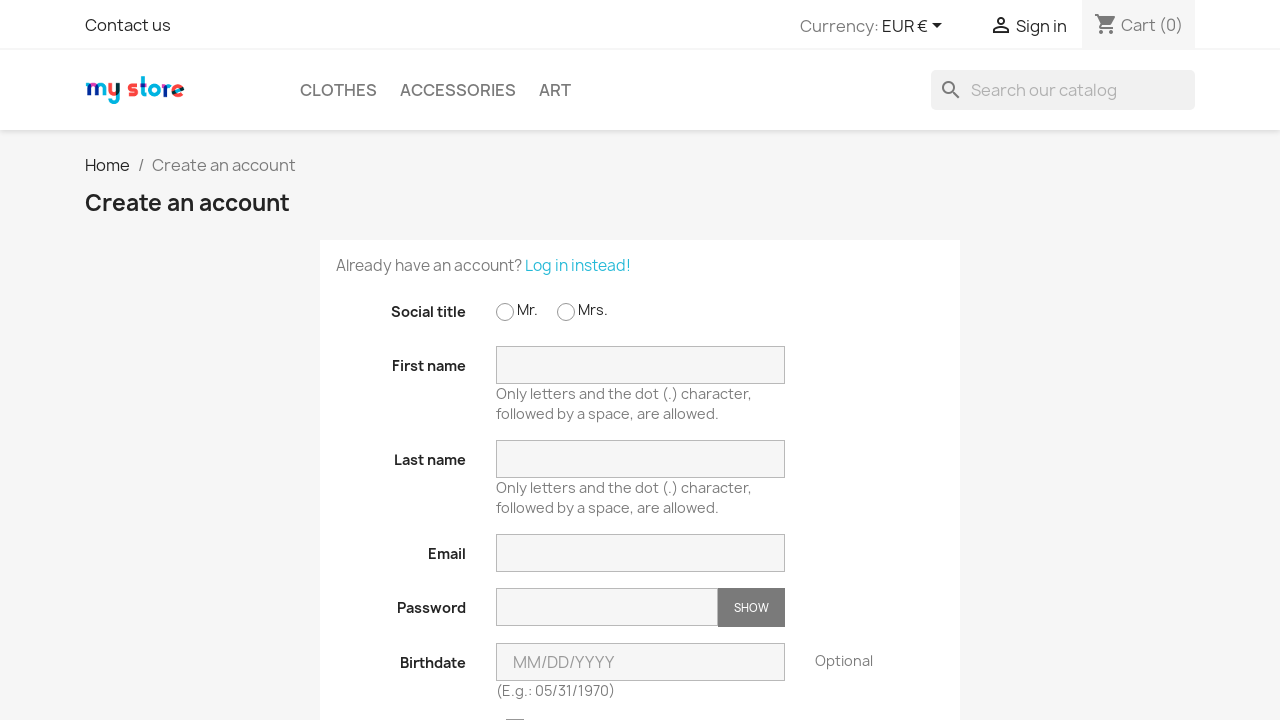

Navigated back to login page
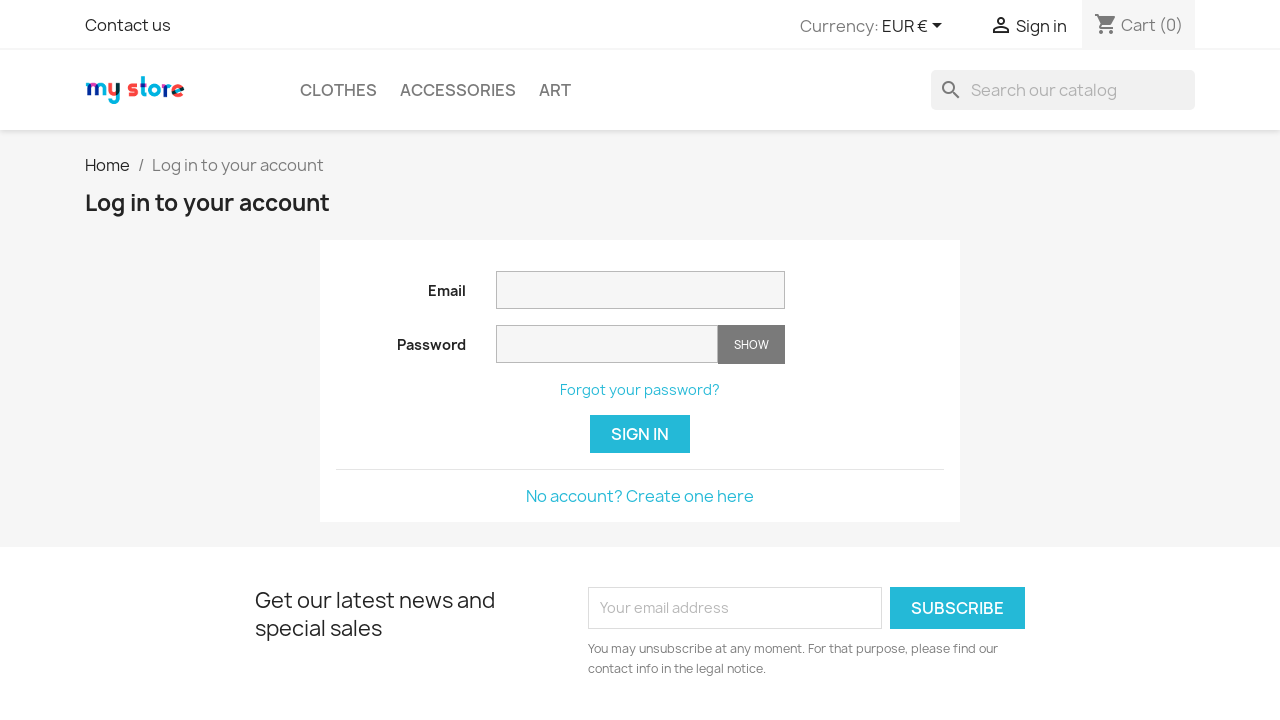

Navigated back to homepage
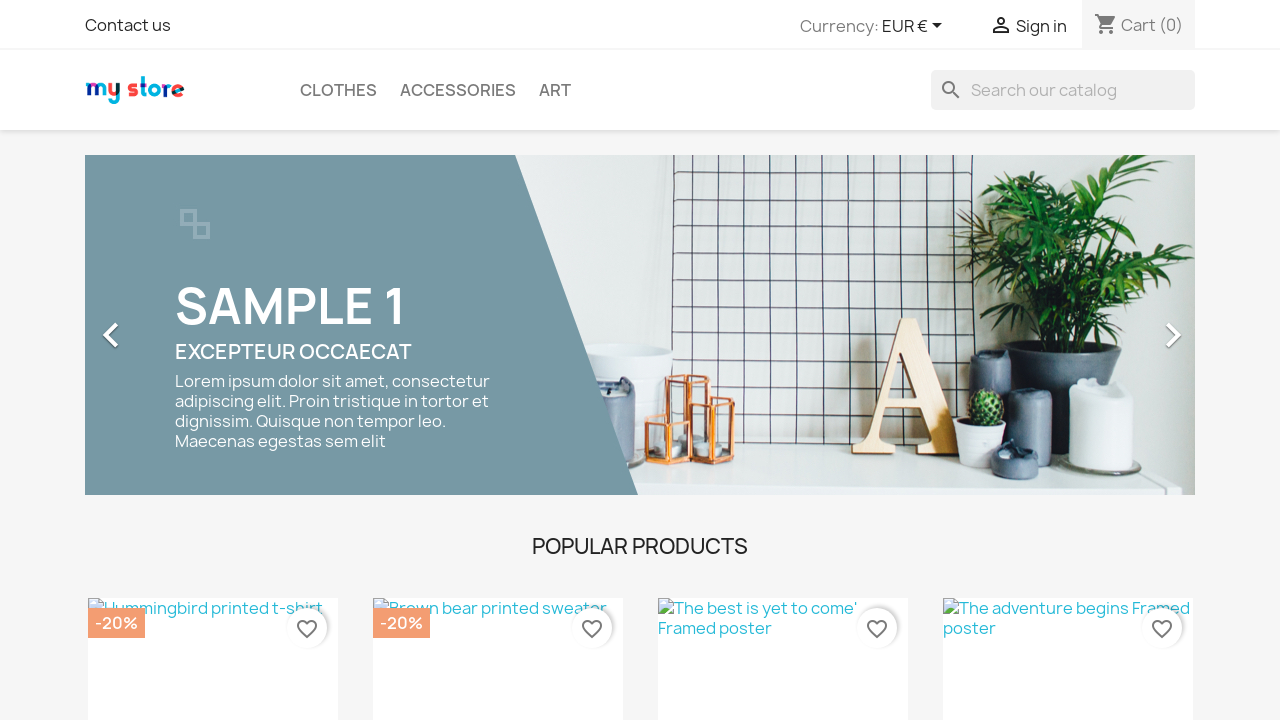

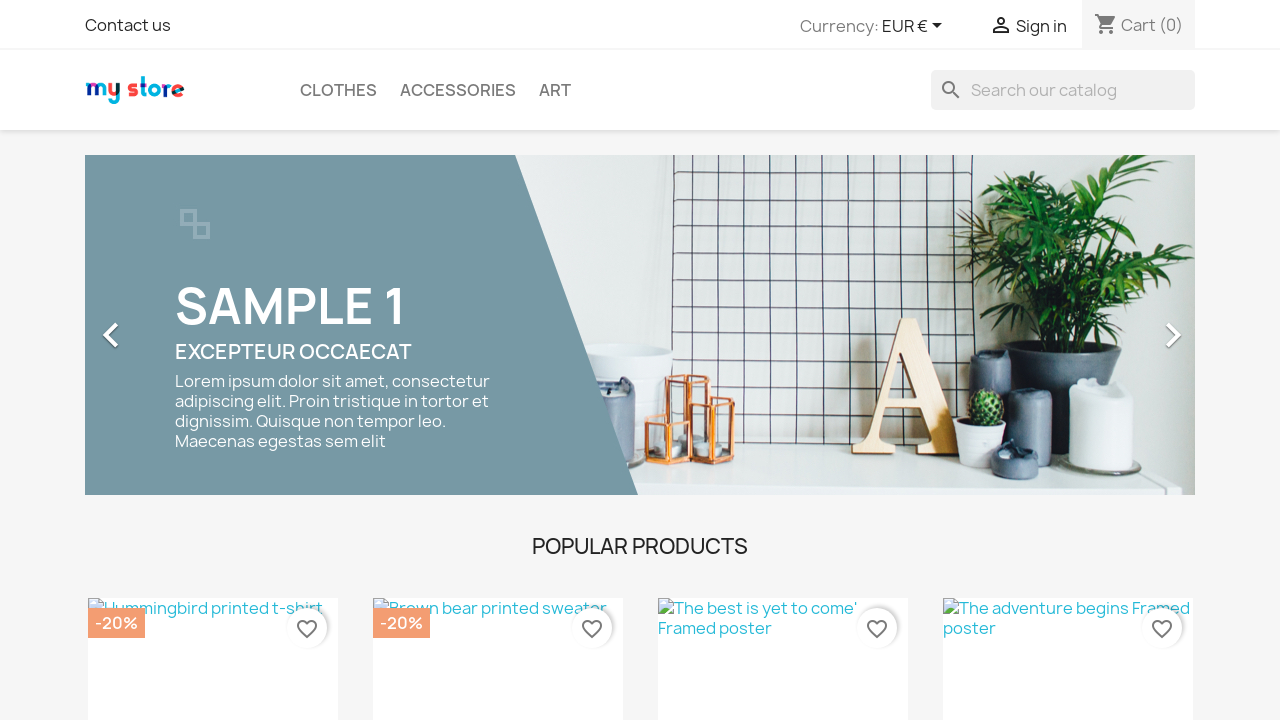